Navigates to the testing world registration page and maximizes the window

Starting URL: https://www.thetestingworld.com/testings

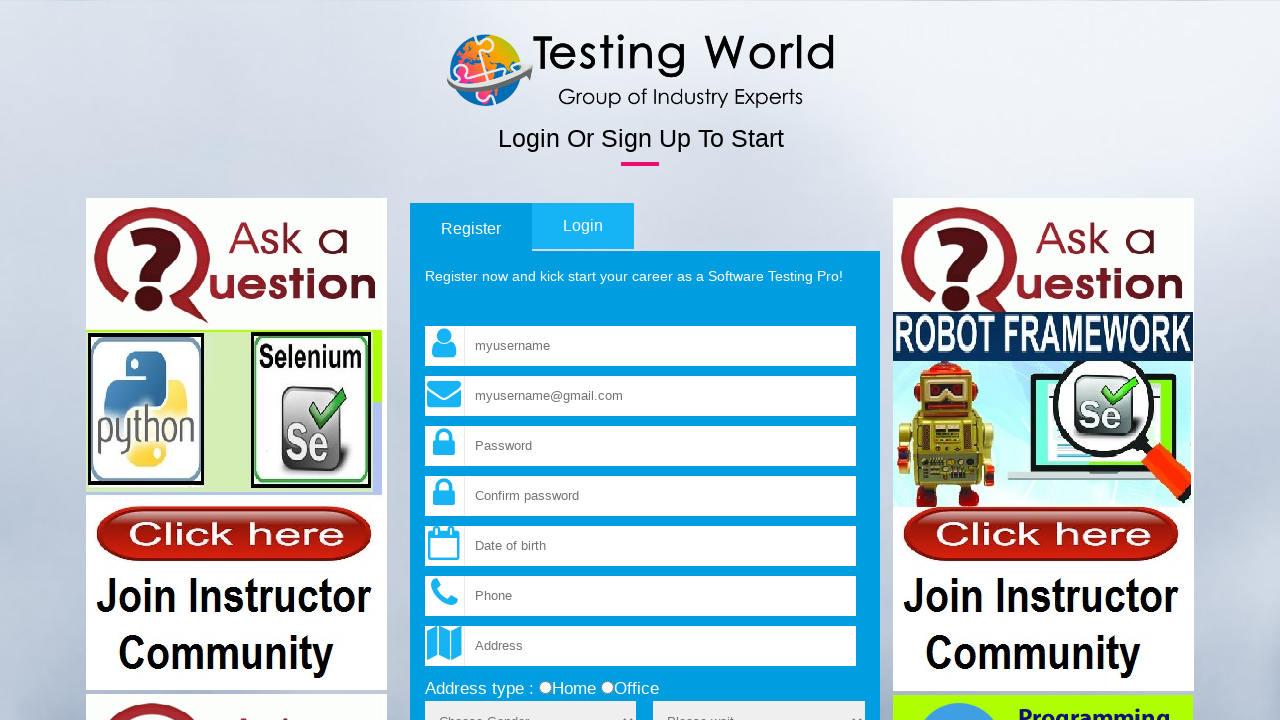

Navigated to The Testing World registration page
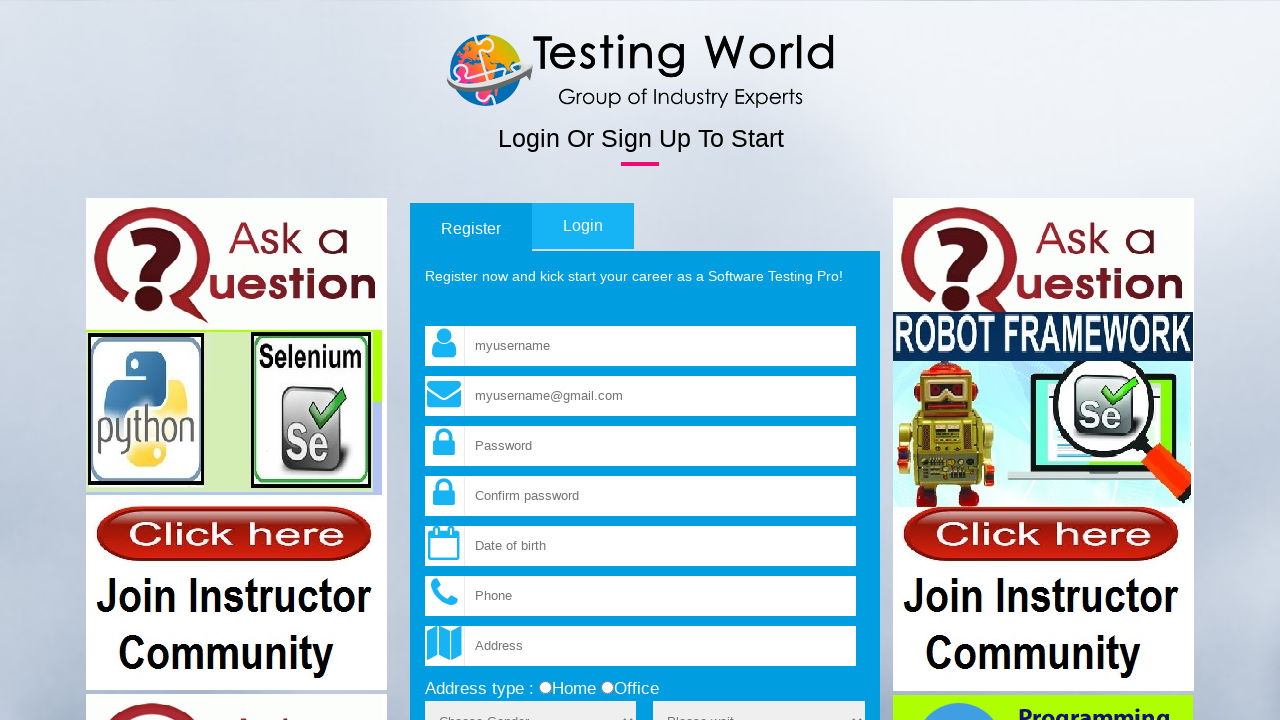

Maximized window to 1920x1080
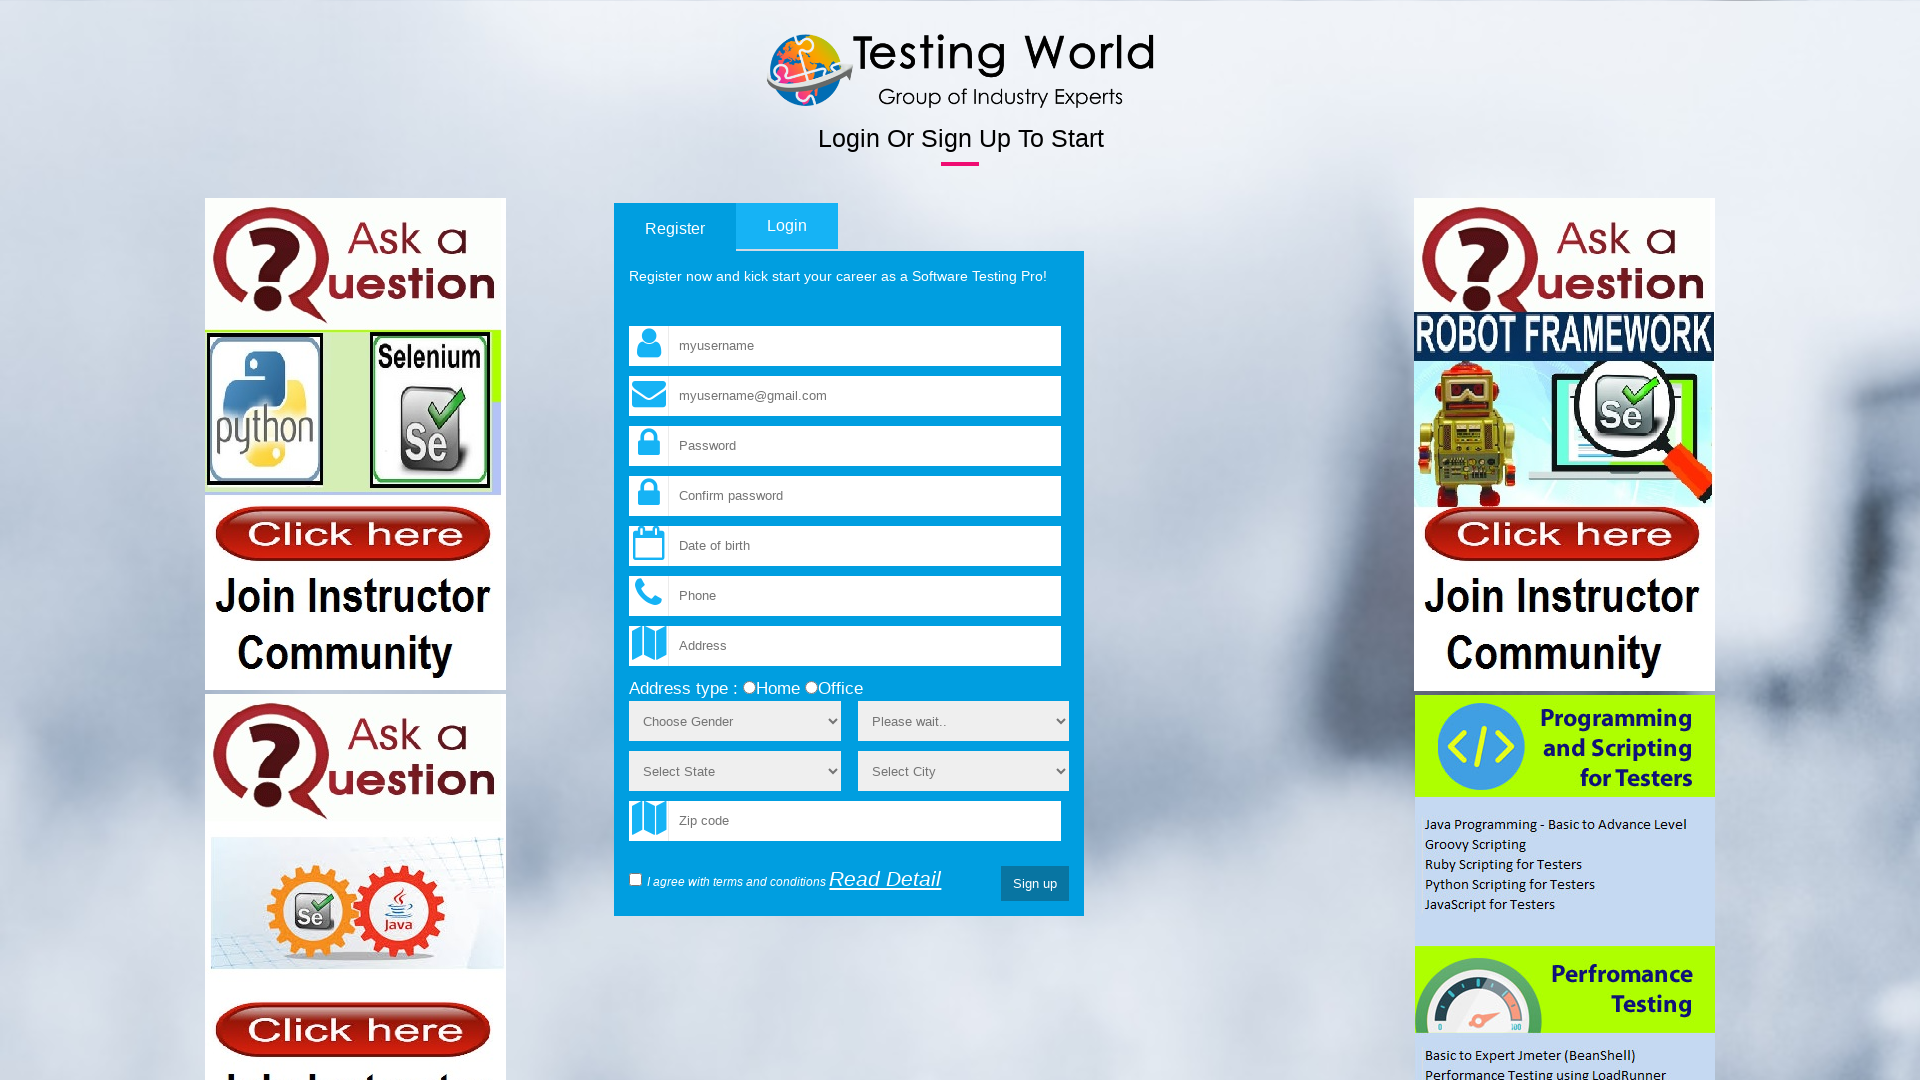

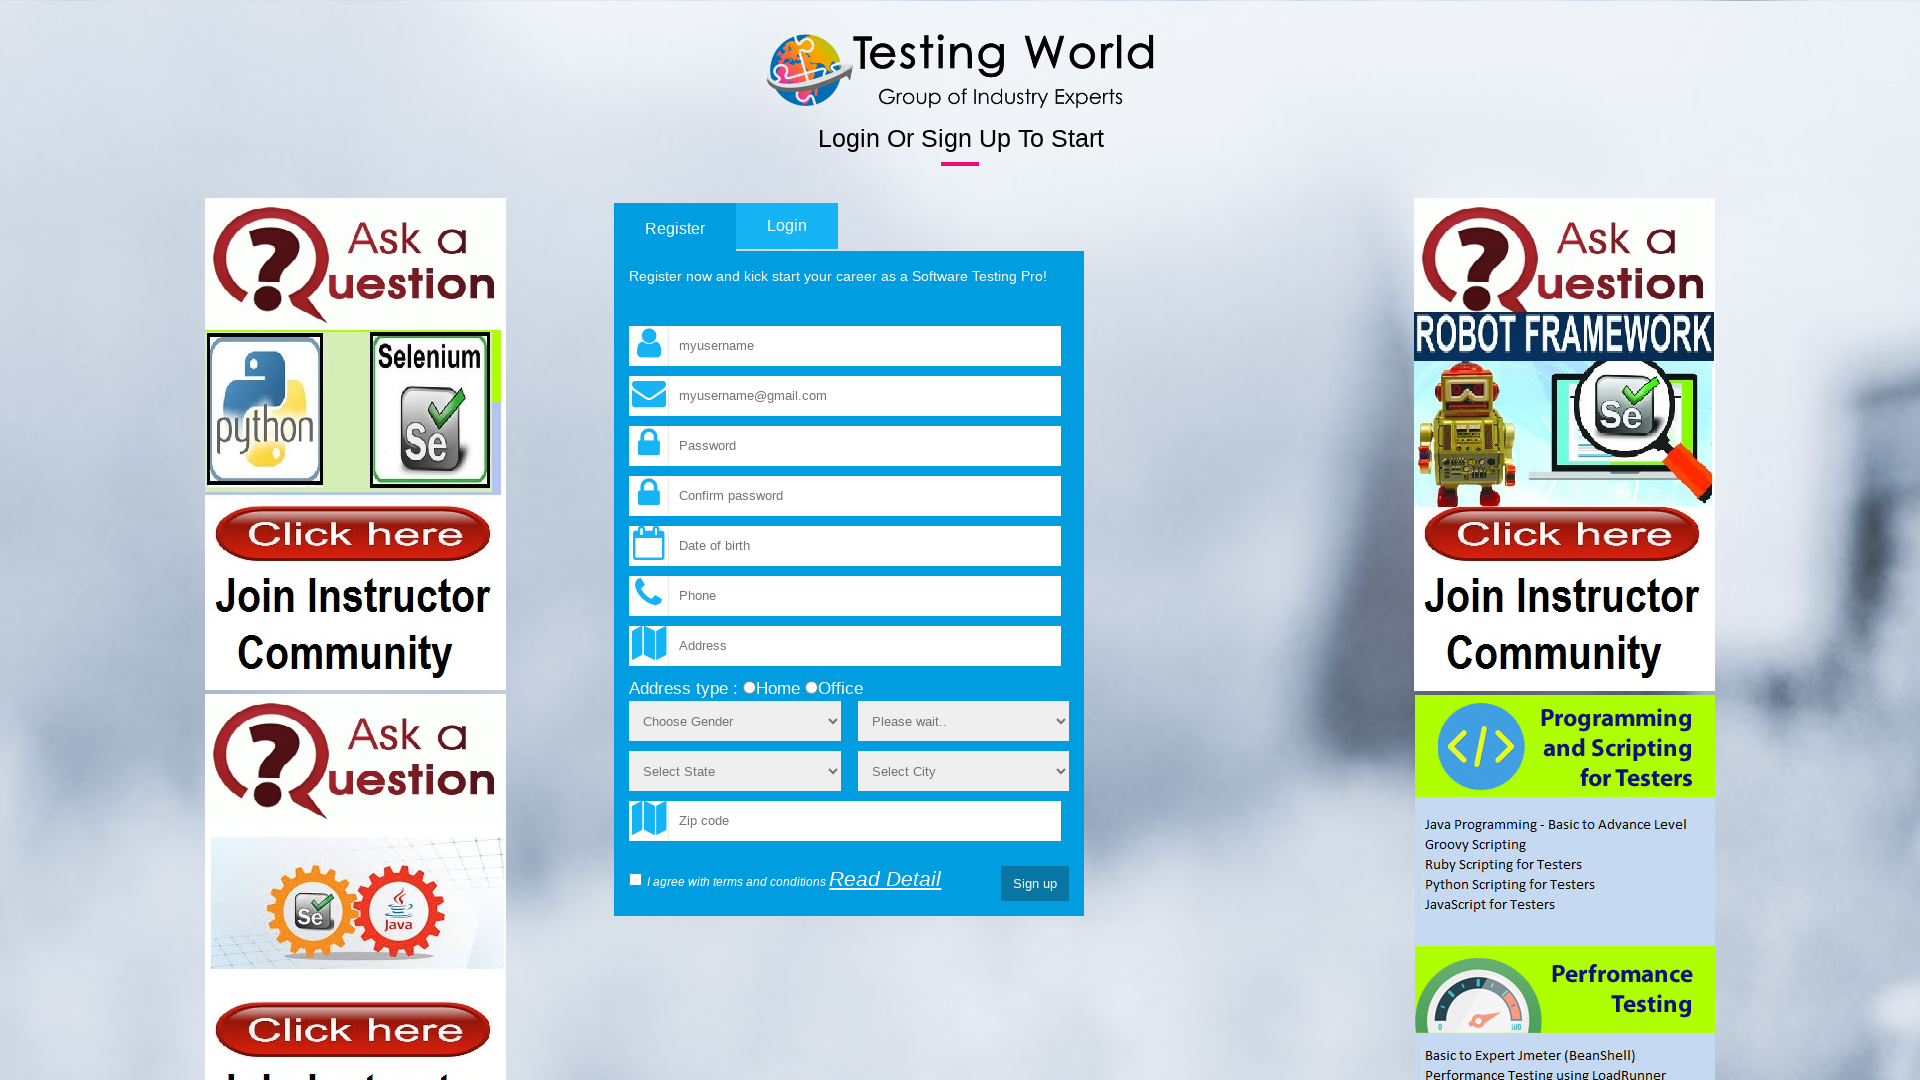